Tests handling of a simple JavaScript alert by clicking a button and accepting the alert

Starting URL: https://demoqa.com/alerts

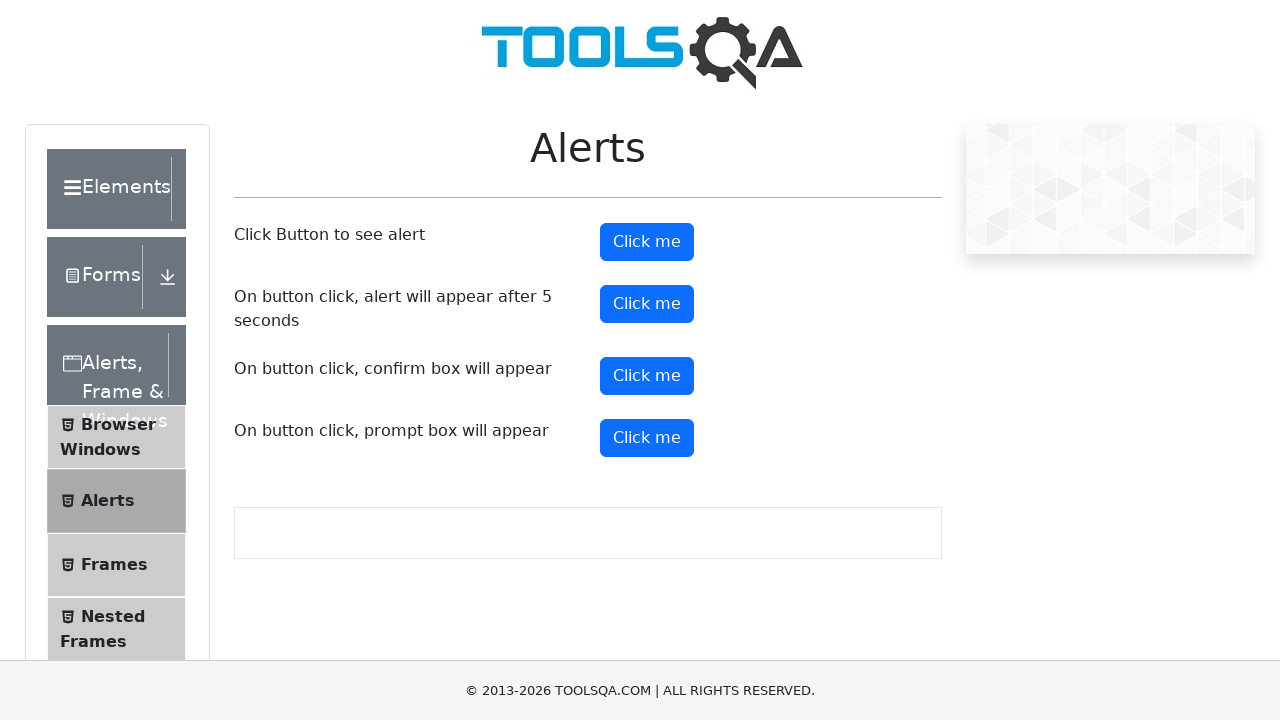

Clicked alert button to trigger simple JavaScript alert at (647, 242) on #alertButton
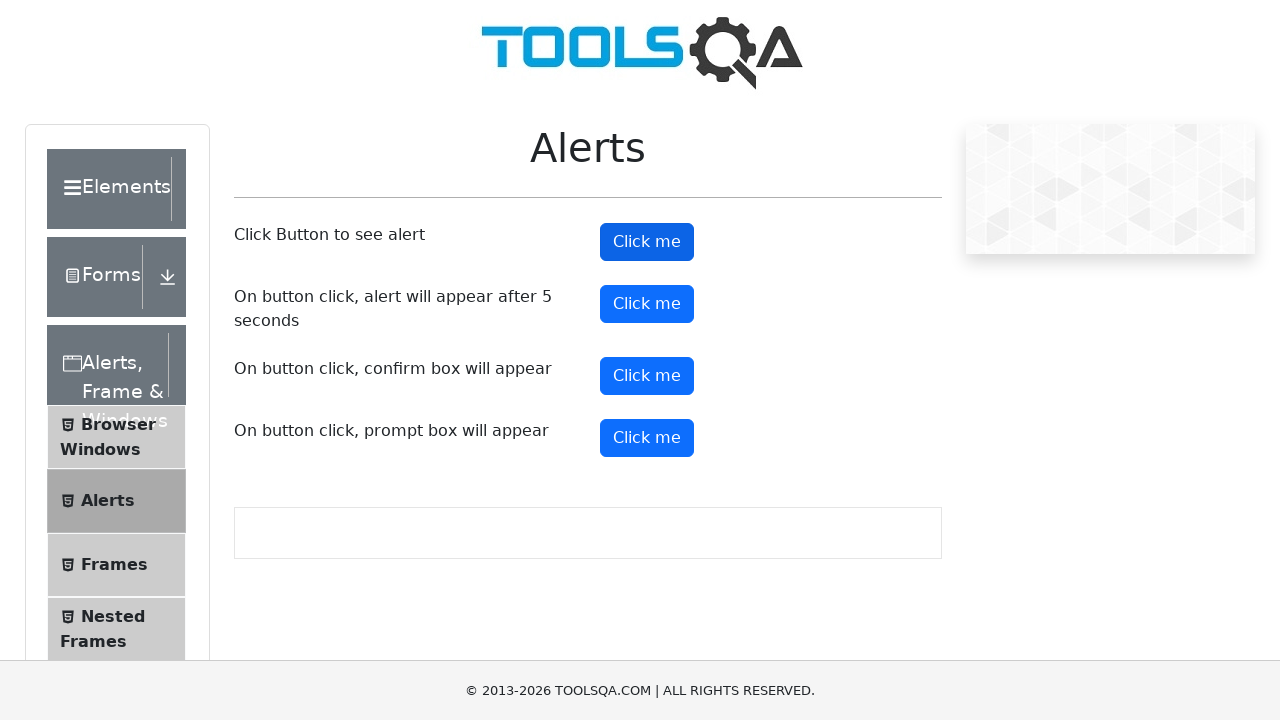

Set up dialog handler to accept alert
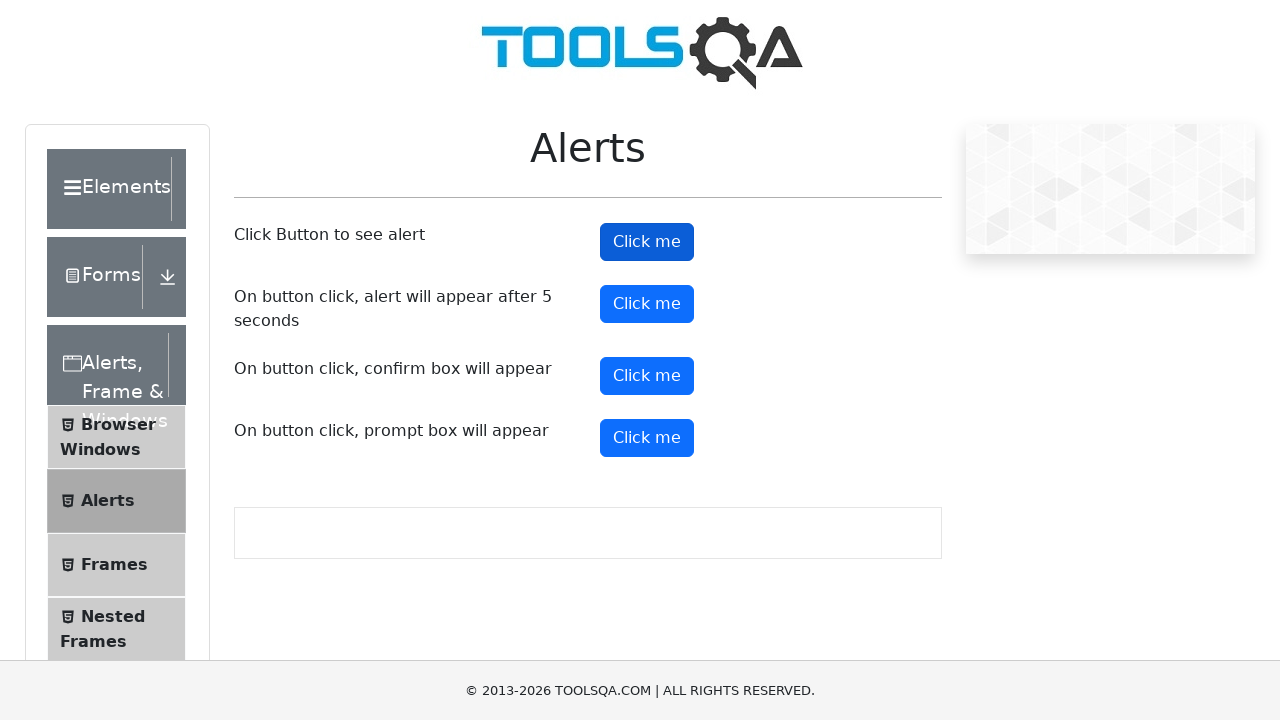

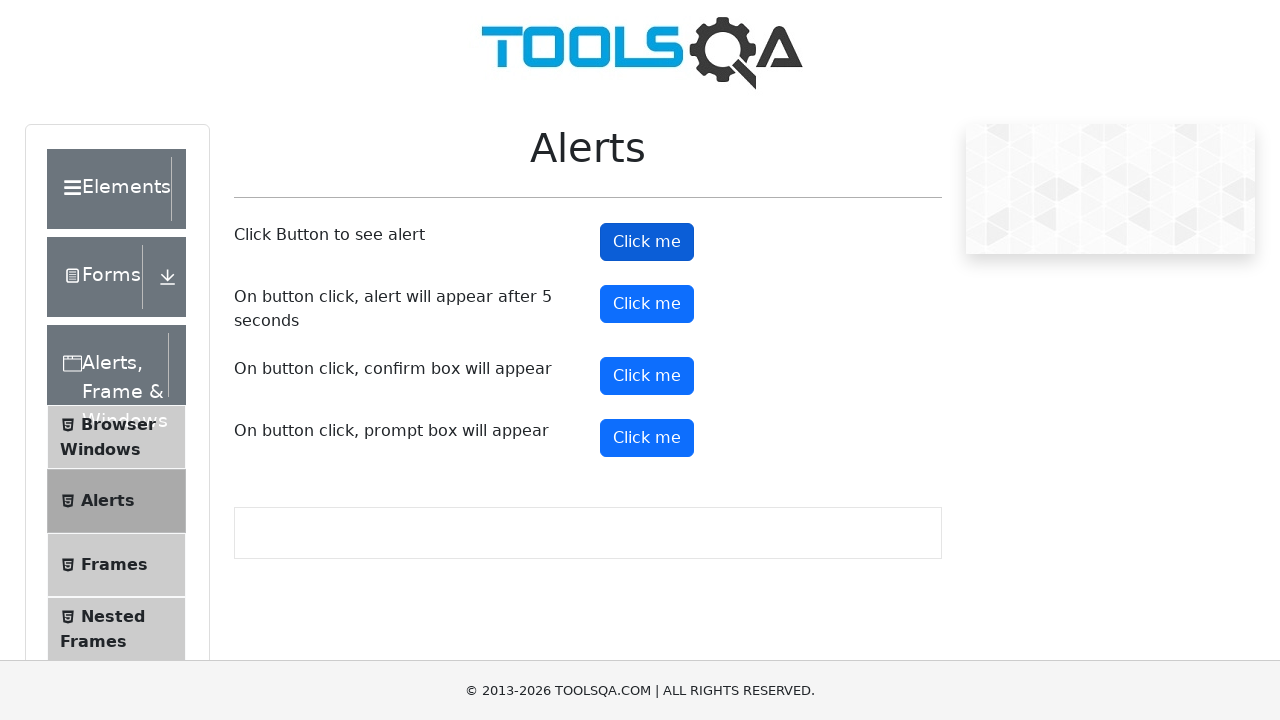